Tests navigation functionality on rtctek.com by clicking through main menu links including About Us, Services, Industries, Knowledge Center, Get a Quote, and Apply Now

Starting URL: https://rtctek.com/

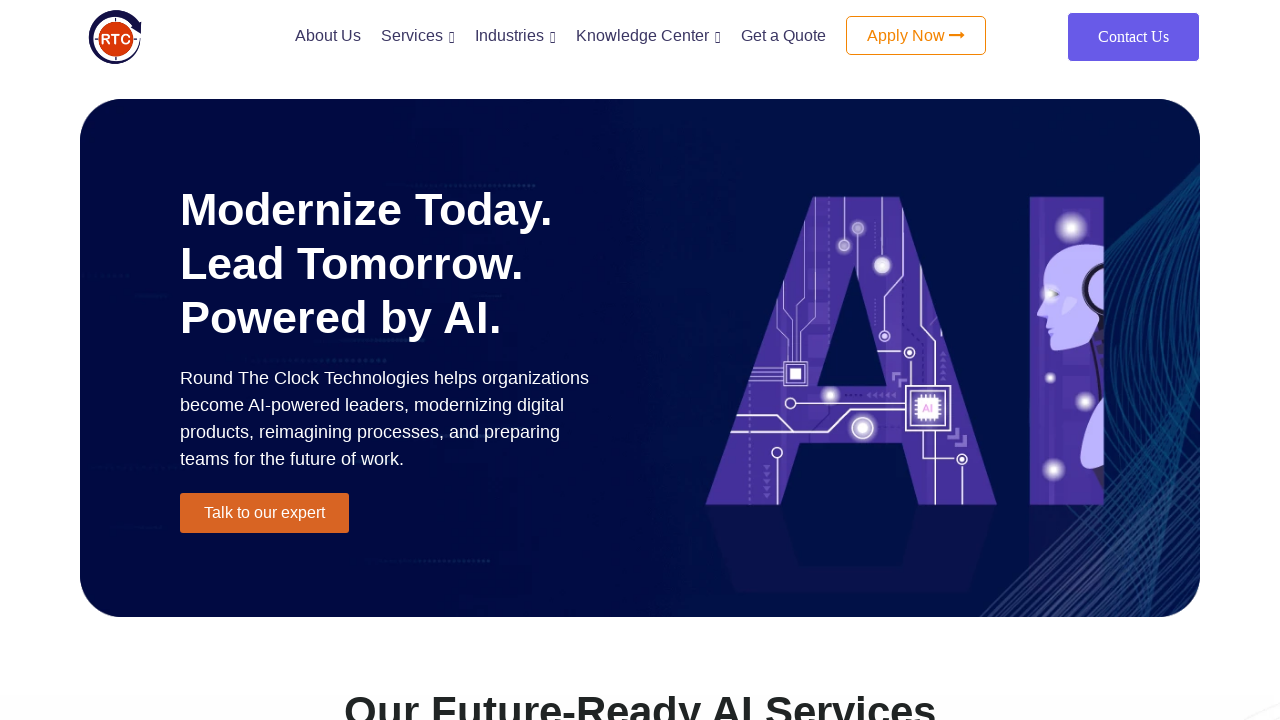

Clicked About Us link in main menu at (328, 35) on xpath=//a[normalize-space()='About Us']
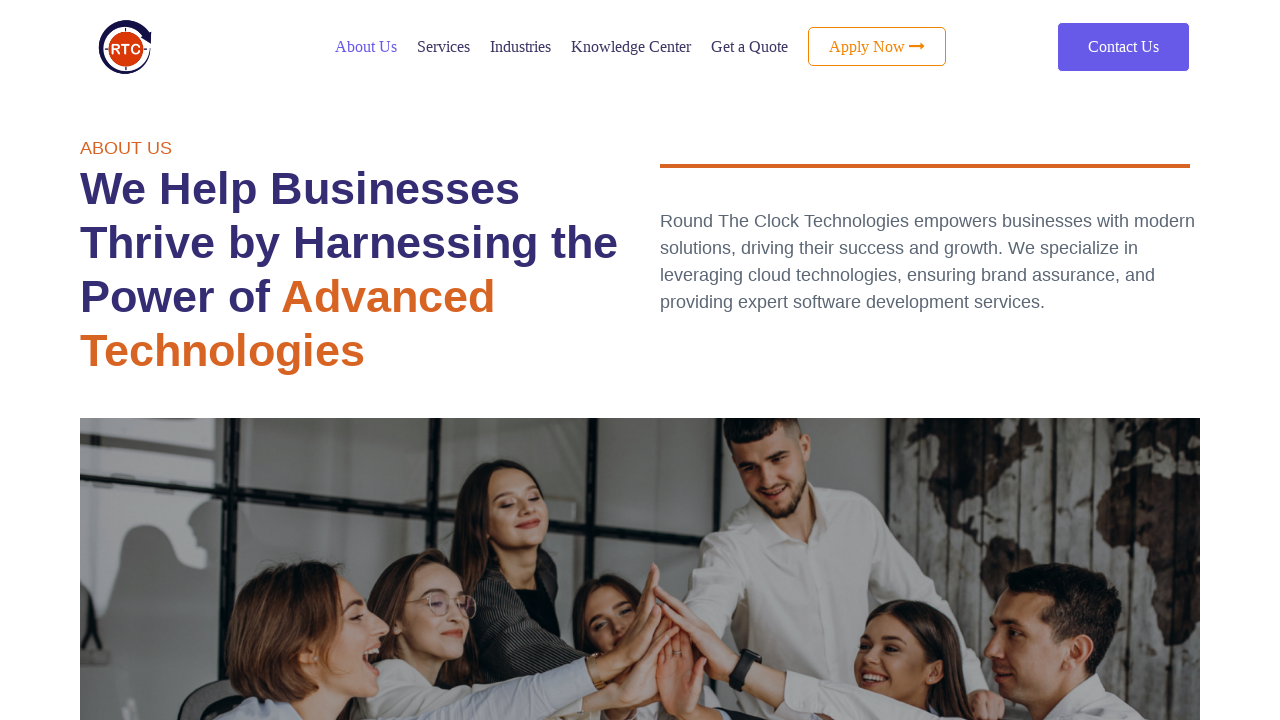

Clicked Services link in main menu at (443, 46) on xpath=//a[normalize-space()='Services']
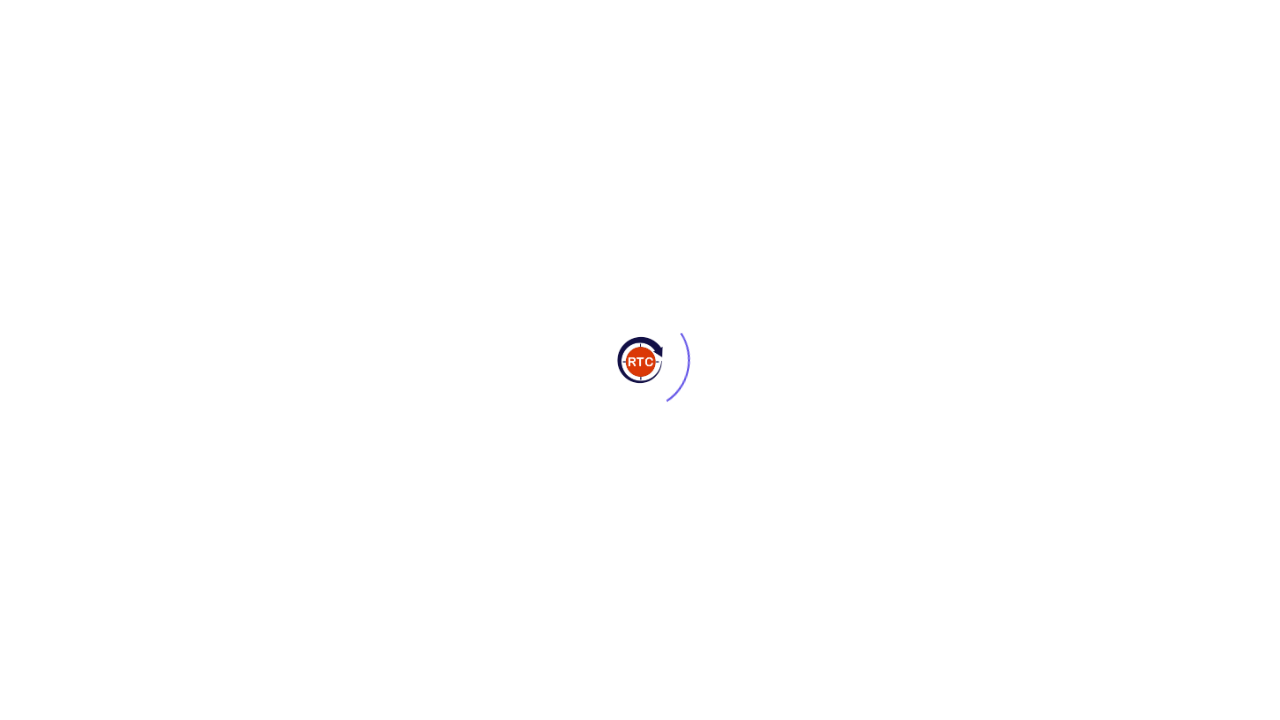

Clicked Industries link in main menu at (520, 47) on xpath=//a[normalize-space()='Industries']
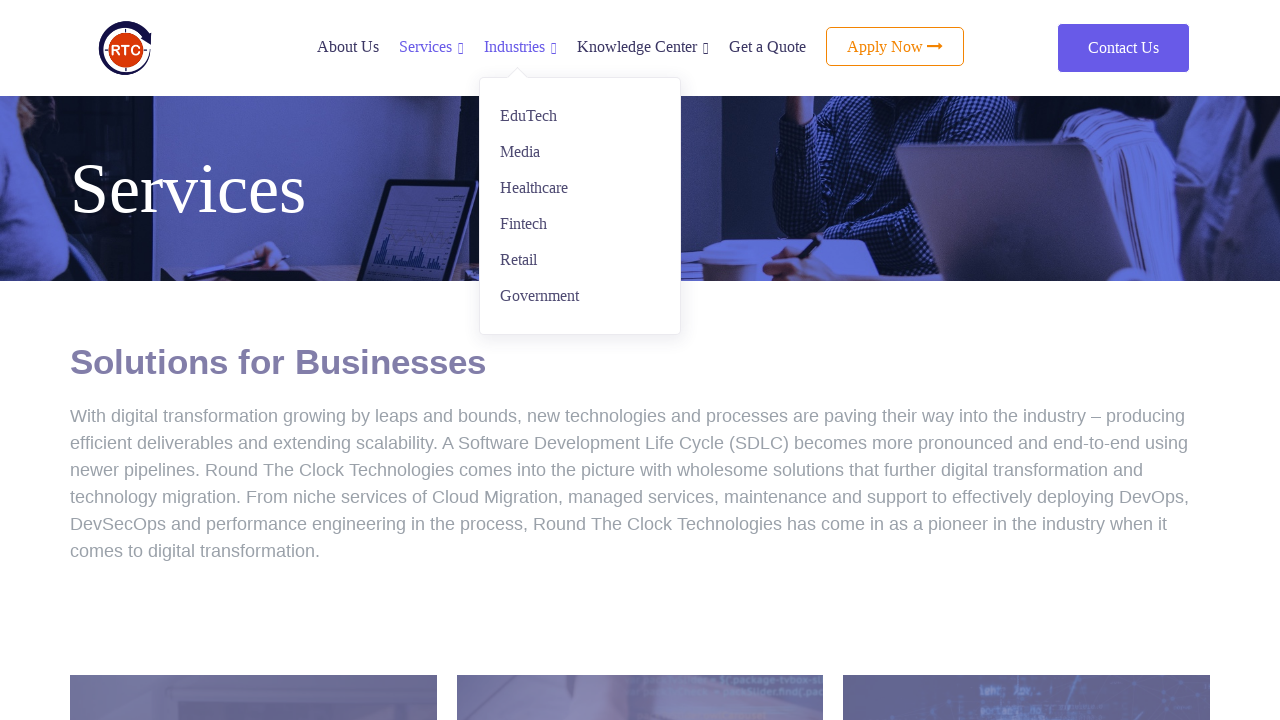

Clicked Knowledge Center link in main menu at (636, 46) on xpath=//a[normalize-space()='Knowledge Center']
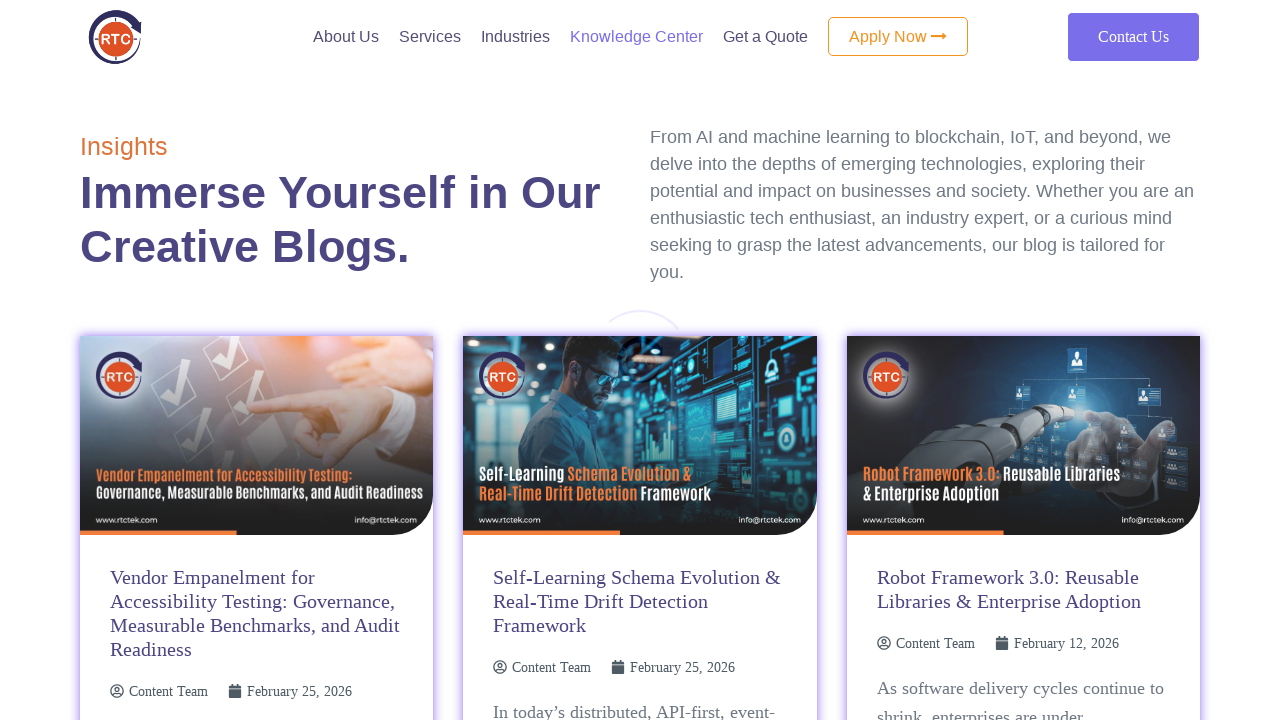

Clicked Get a Quote link in main menu at (765, 36) on xpath=//li[@id='menu-item-10904']//a[normalize-space()='Get a Quote']
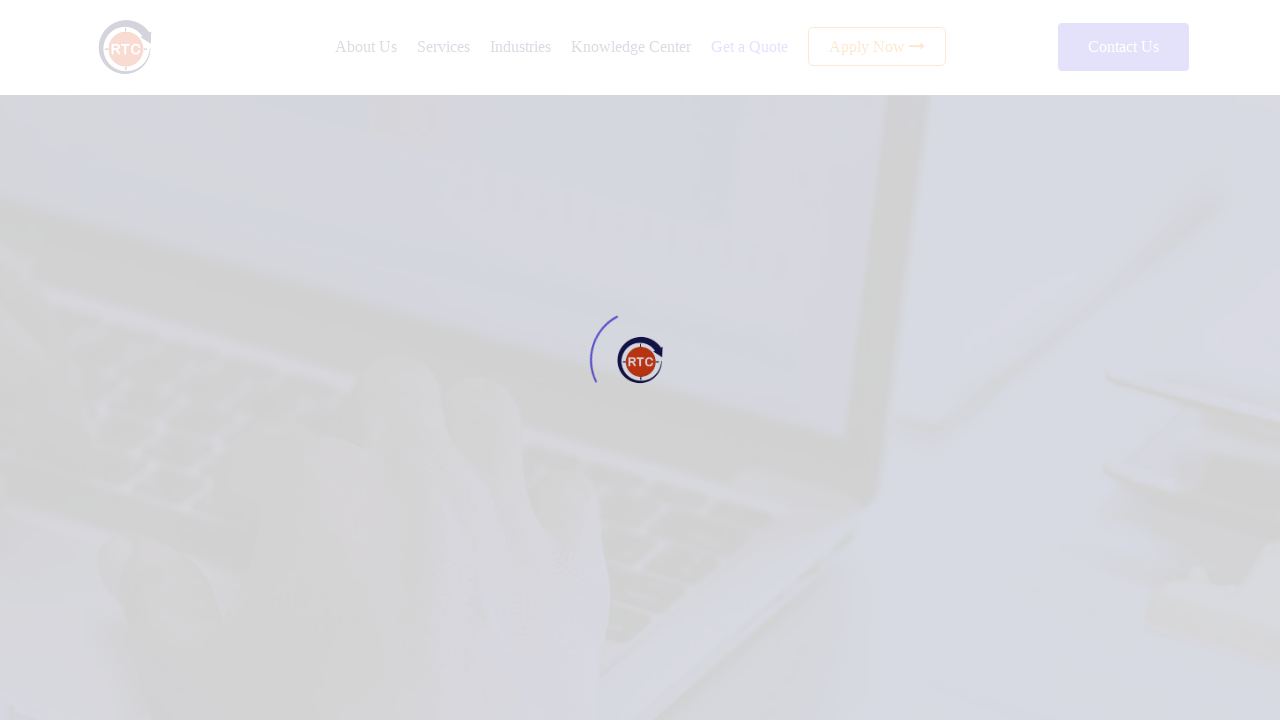

Clicked Apply Now link in main menu at (868, 46) on xpath=//span[@class='cus-nav']
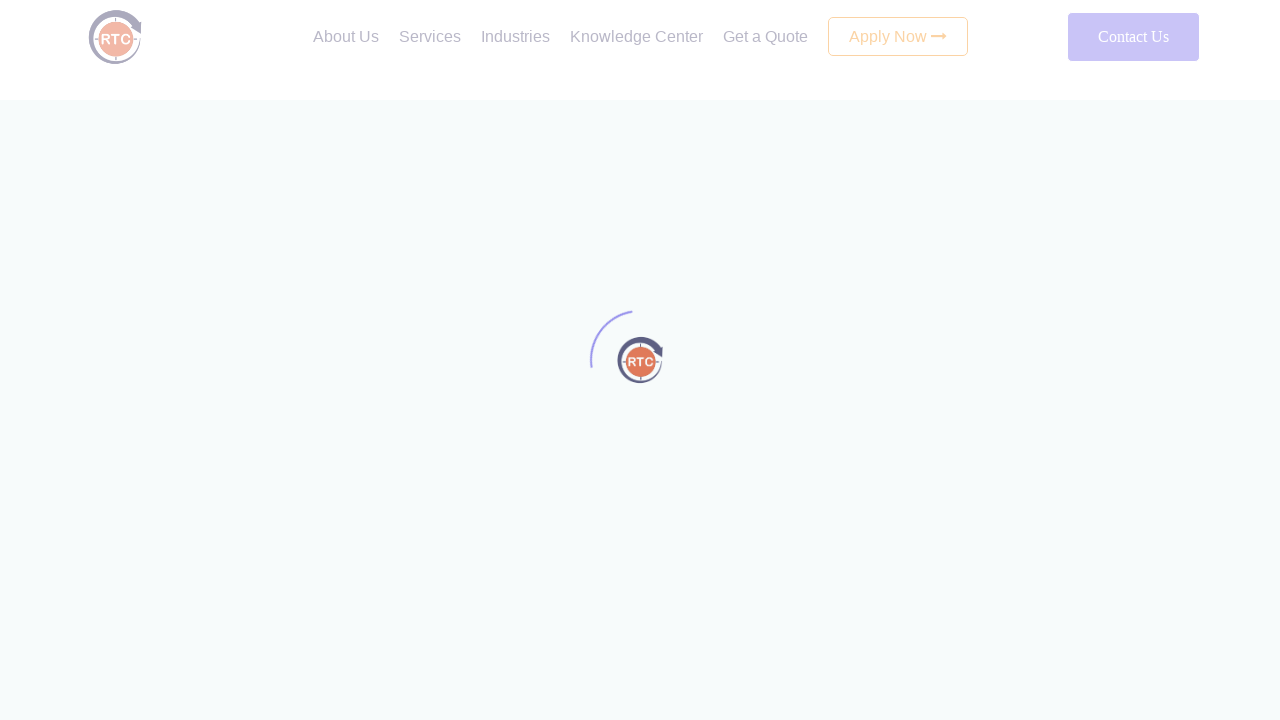

Page settled after navigation - network idle state reached
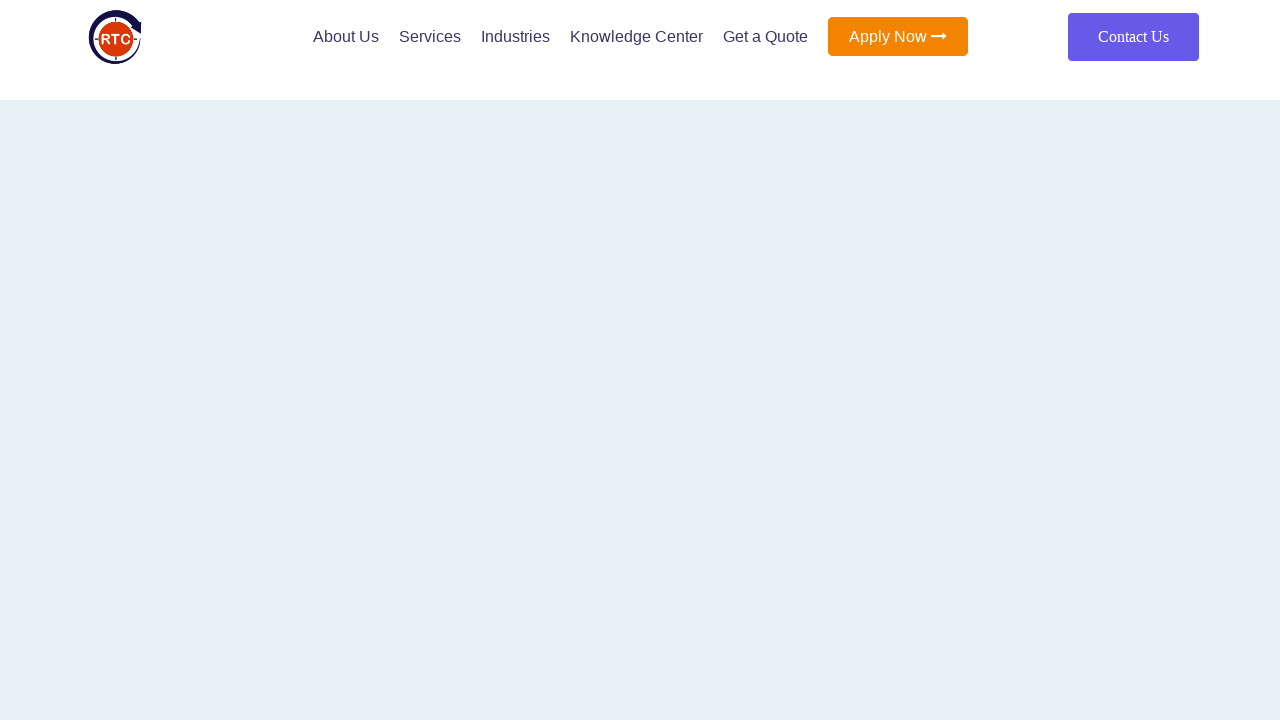

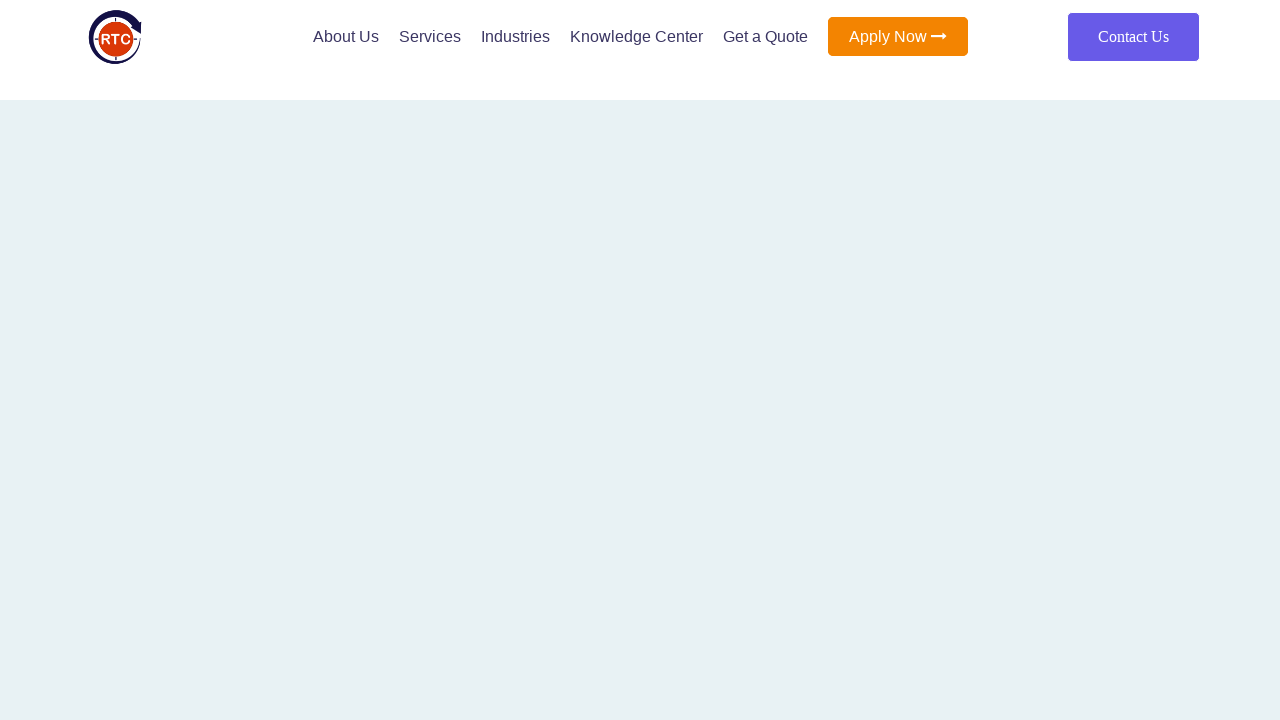